Navigates to the DemoBlaze homepage and clicks on the Laptops category to verify laptop products are displayed

Starting URL: https://www.demoblaze.com

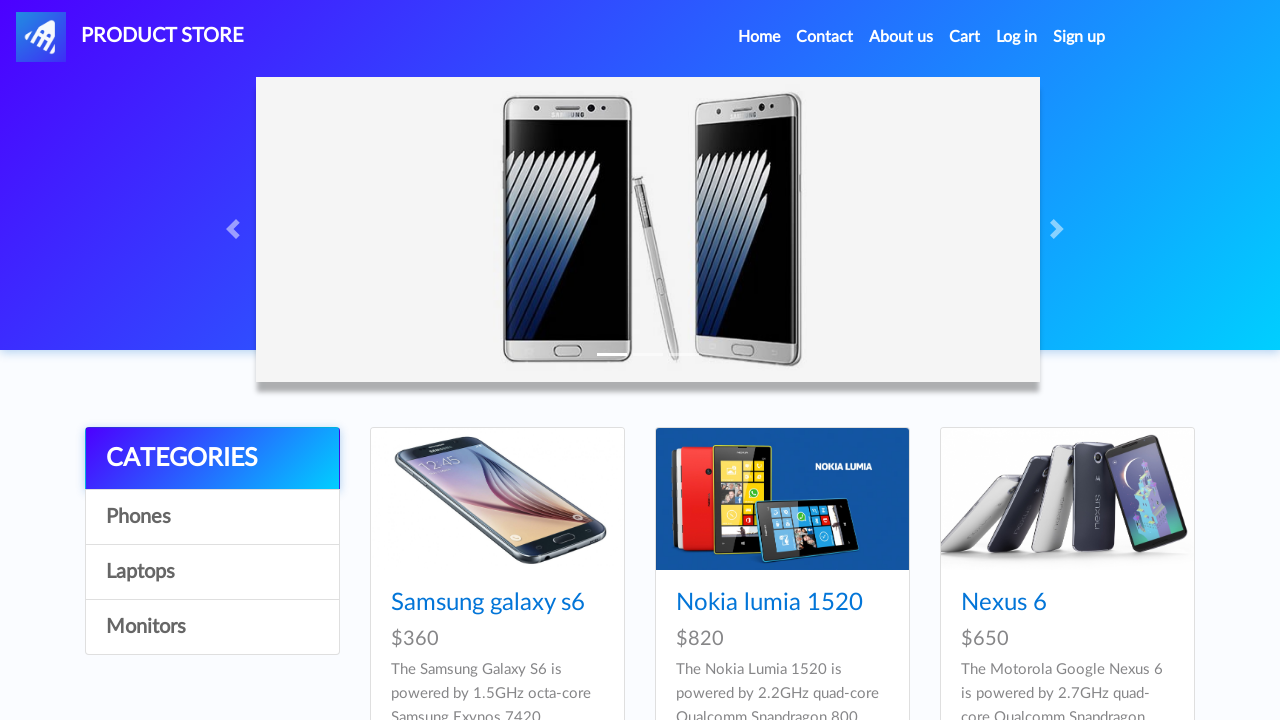

Navigated to DemoBlaze homepage
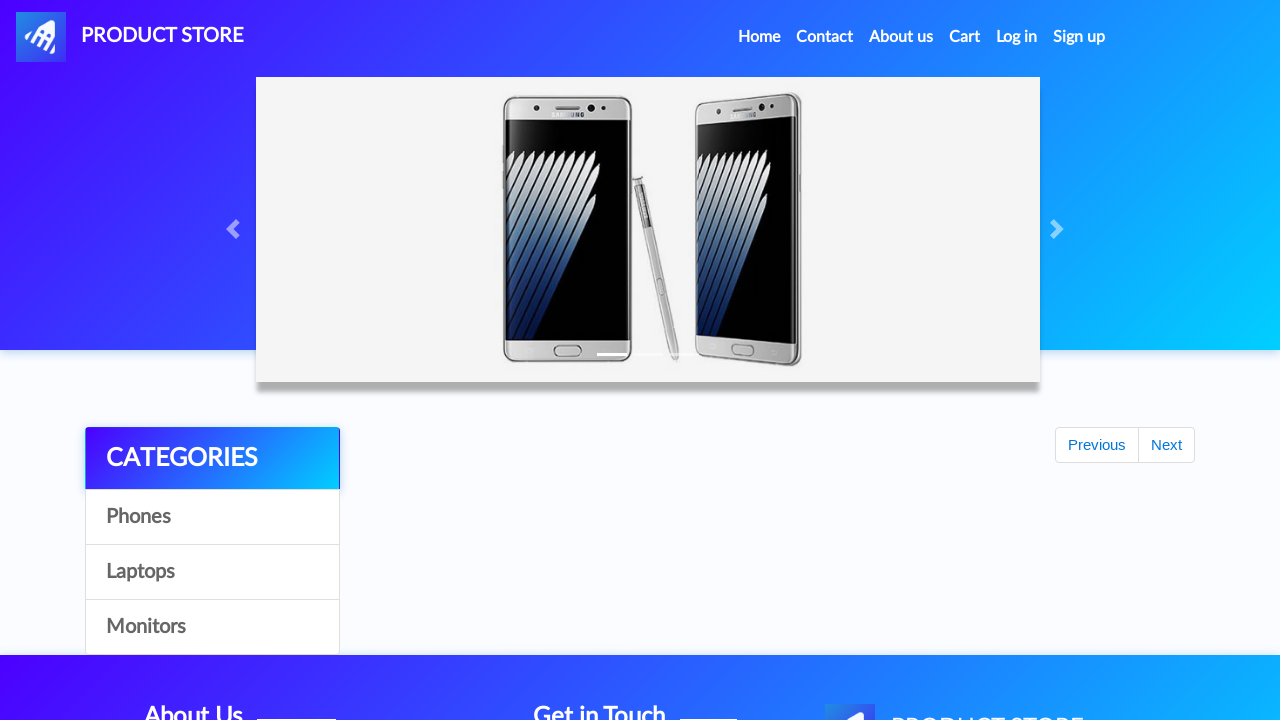

Dashboard loaded with product cards displayed
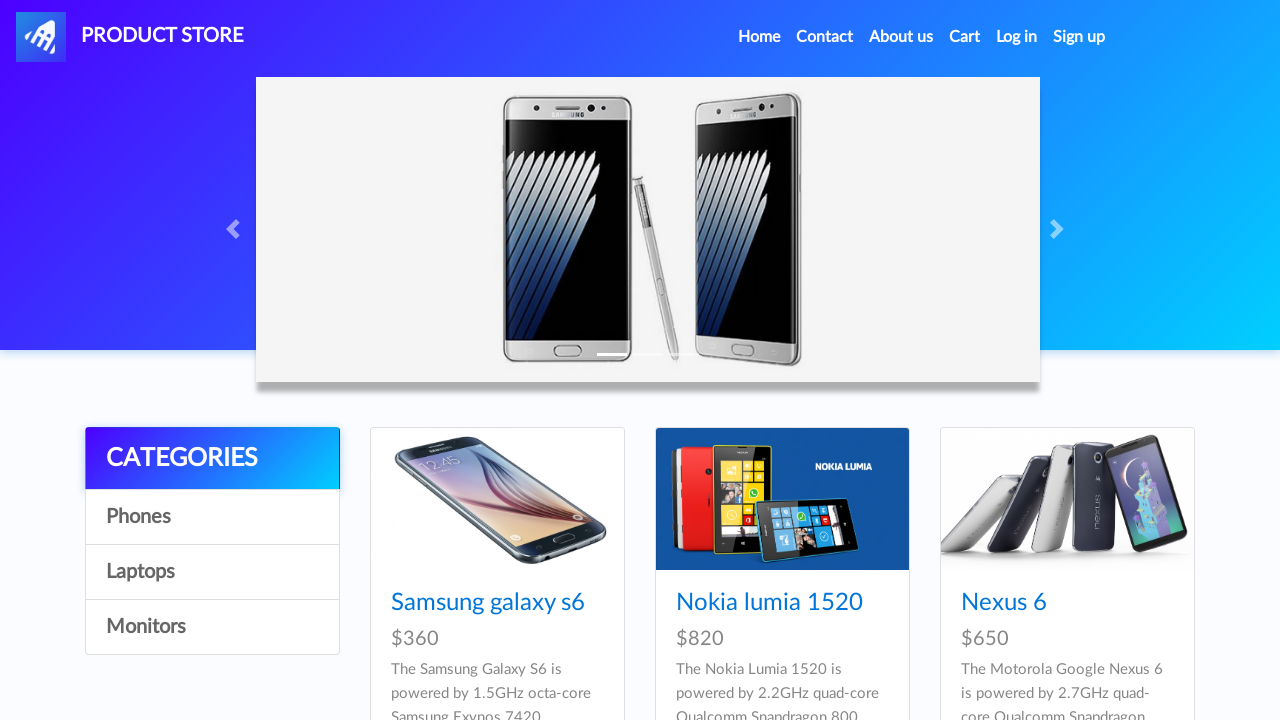

Clicked on Laptops category at (212, 572) on a:has-text('Laptops')
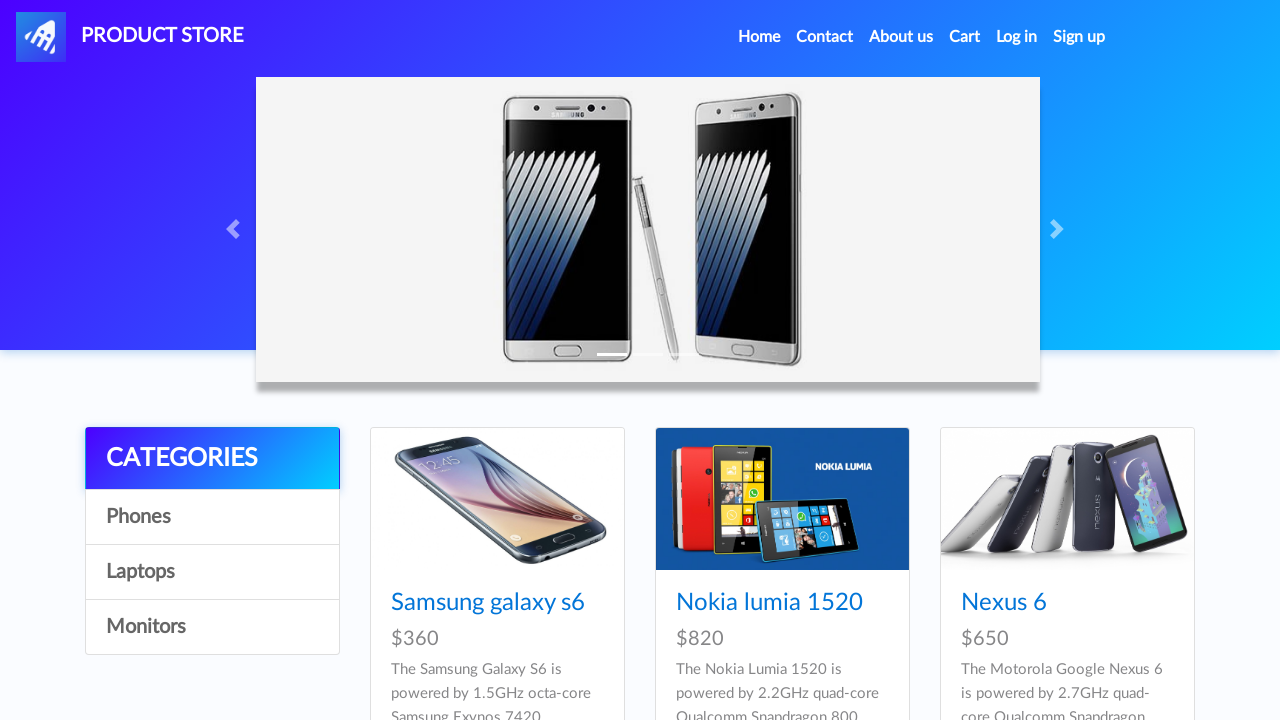

Laptop products loaded and displayed
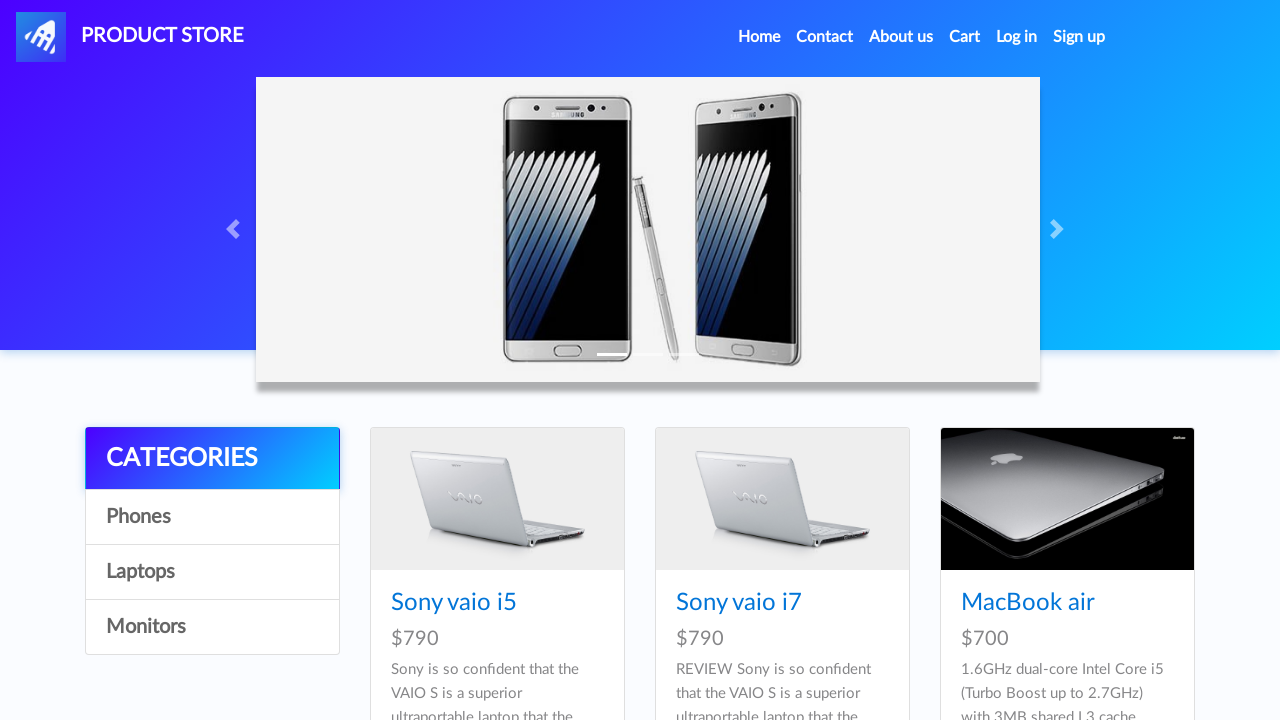

Verified laptop product cards with titles are displayed
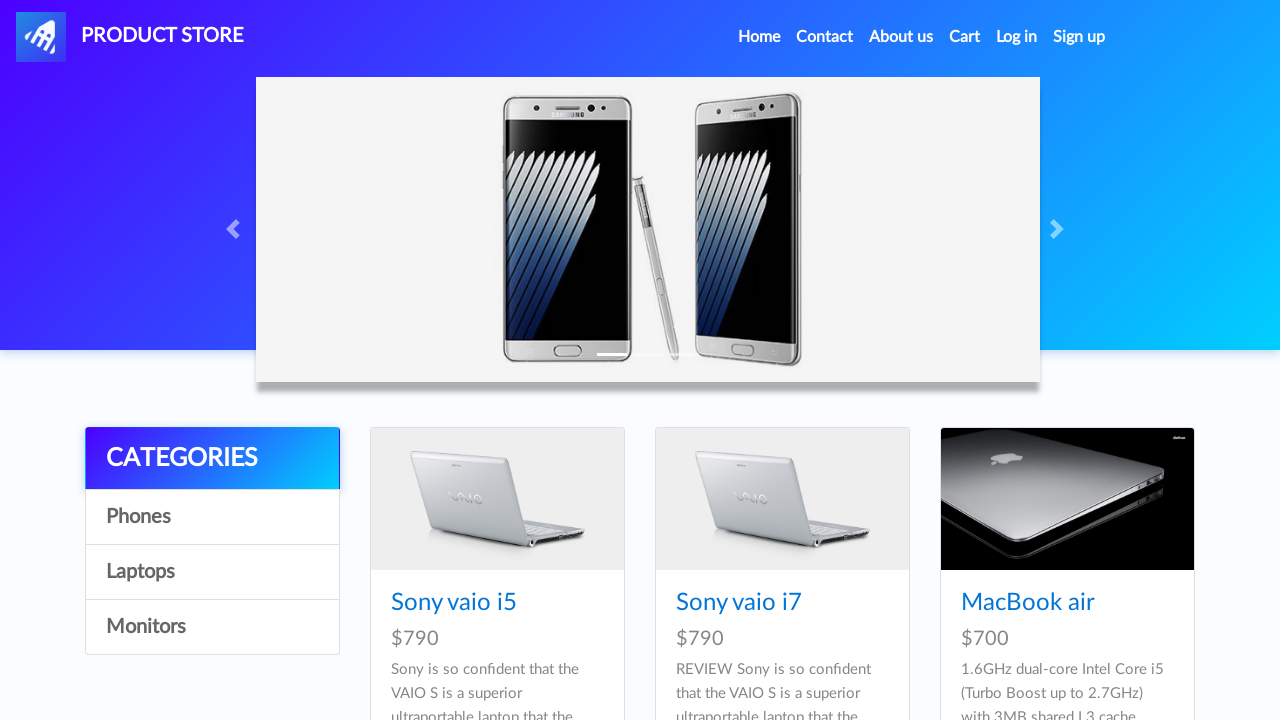

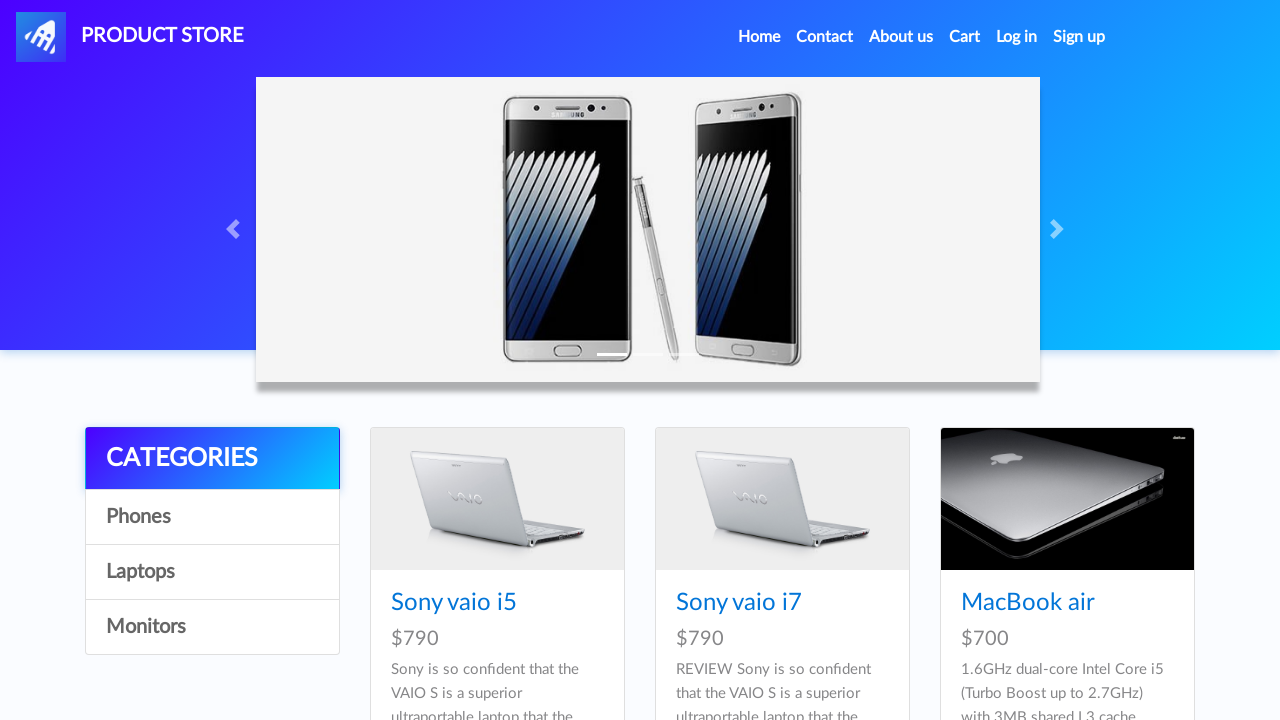